Tests a heating calculation form by entering room dimensions, selecting room and heating types from dropdowns, entering heat losses, and verifying the calculated results

Starting URL: https://kermi-fko.ru/raschety/Calc-Rehau-Solelec.aspx

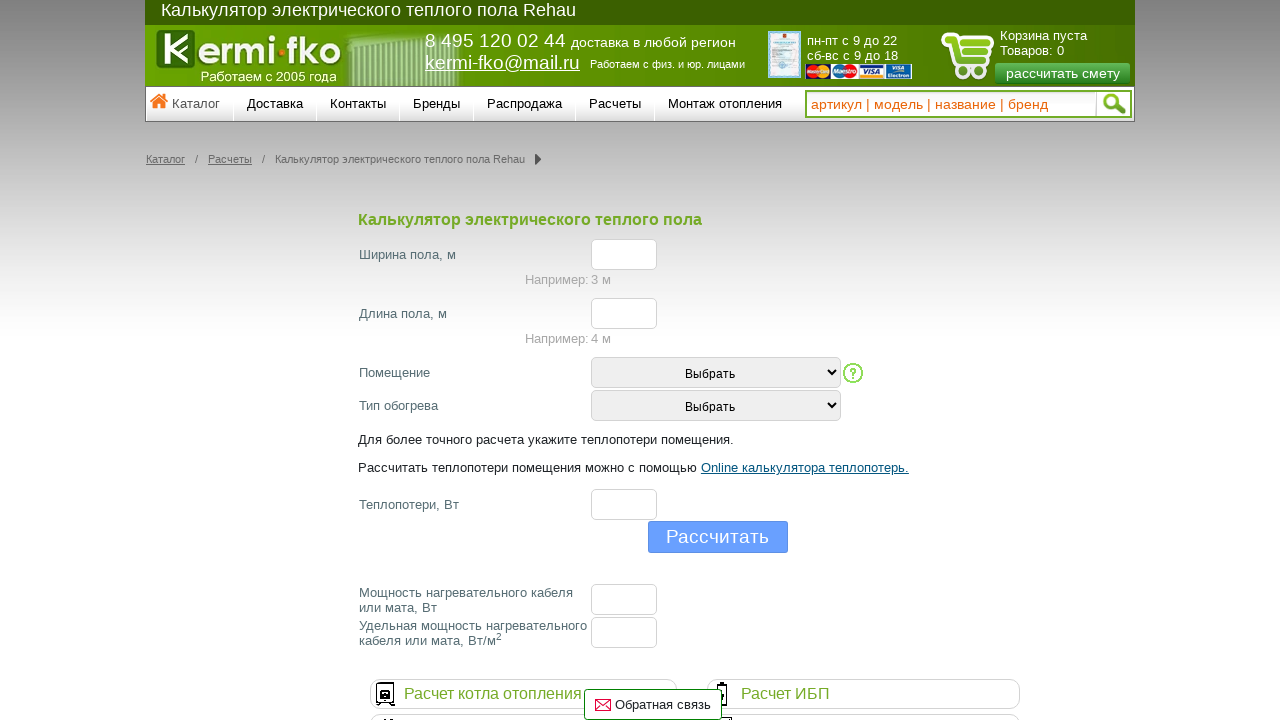

Filled room width field with value '10' on #el_f_width
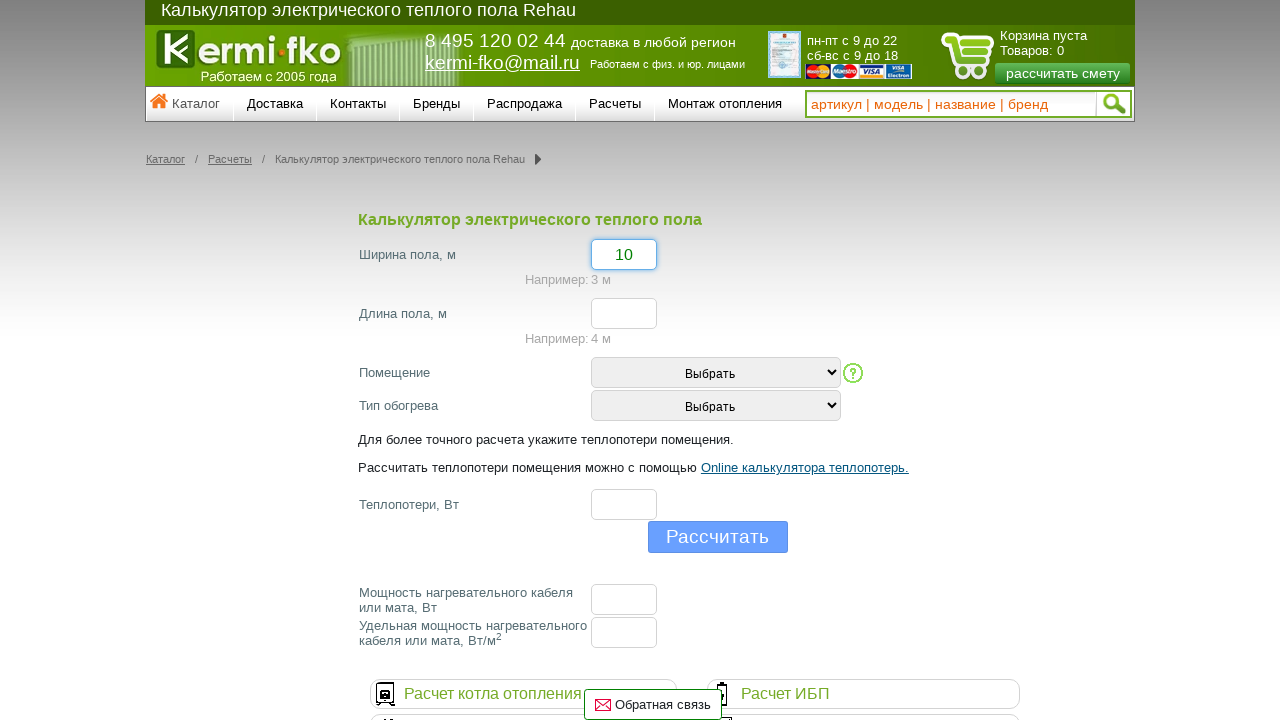

Filled room length field with value '10' on #el_f_lenght
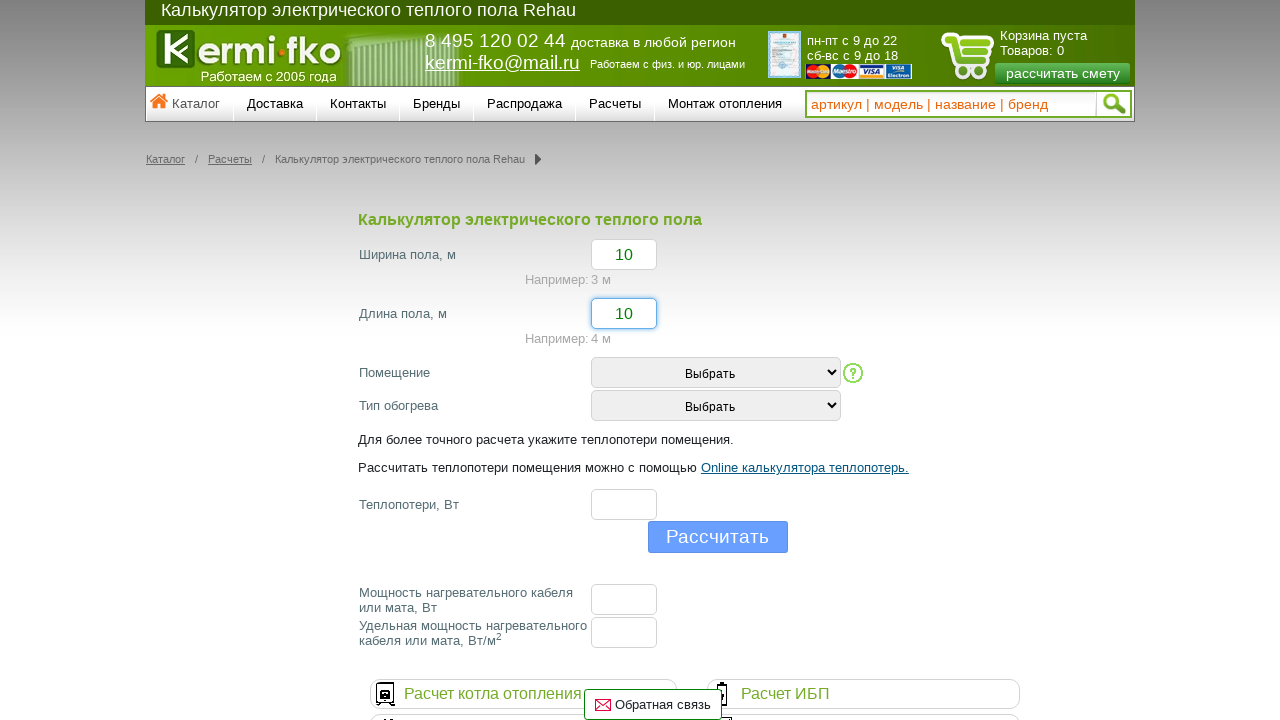

Selected room type from dropdown with value '2' on #room_type
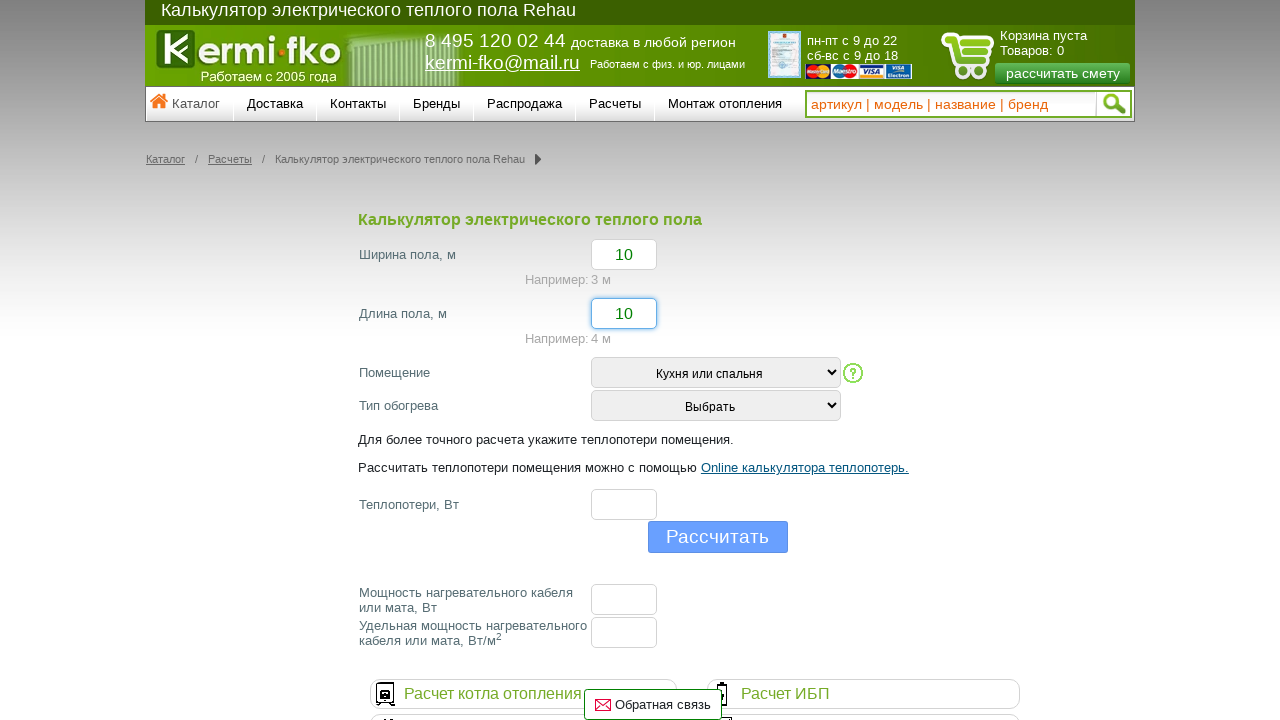

Waited for page to update after room type selection
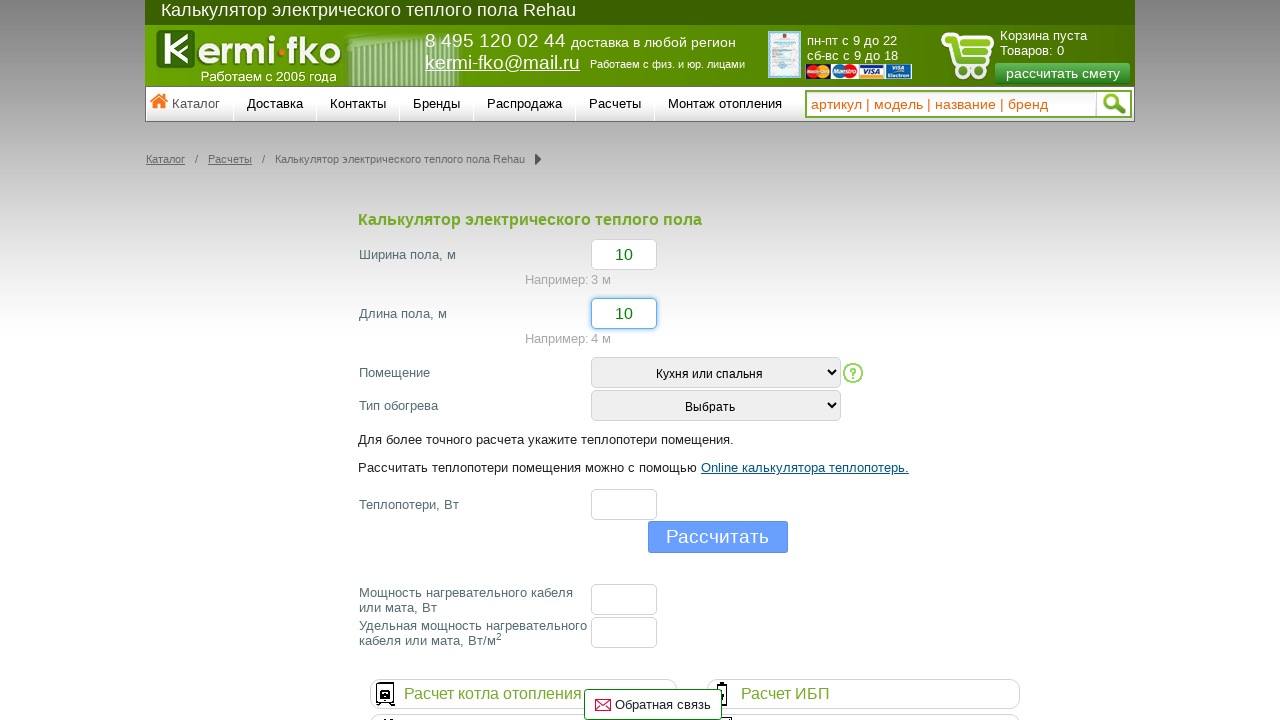

Selected heating type from dropdown with value '2' on #heating_type
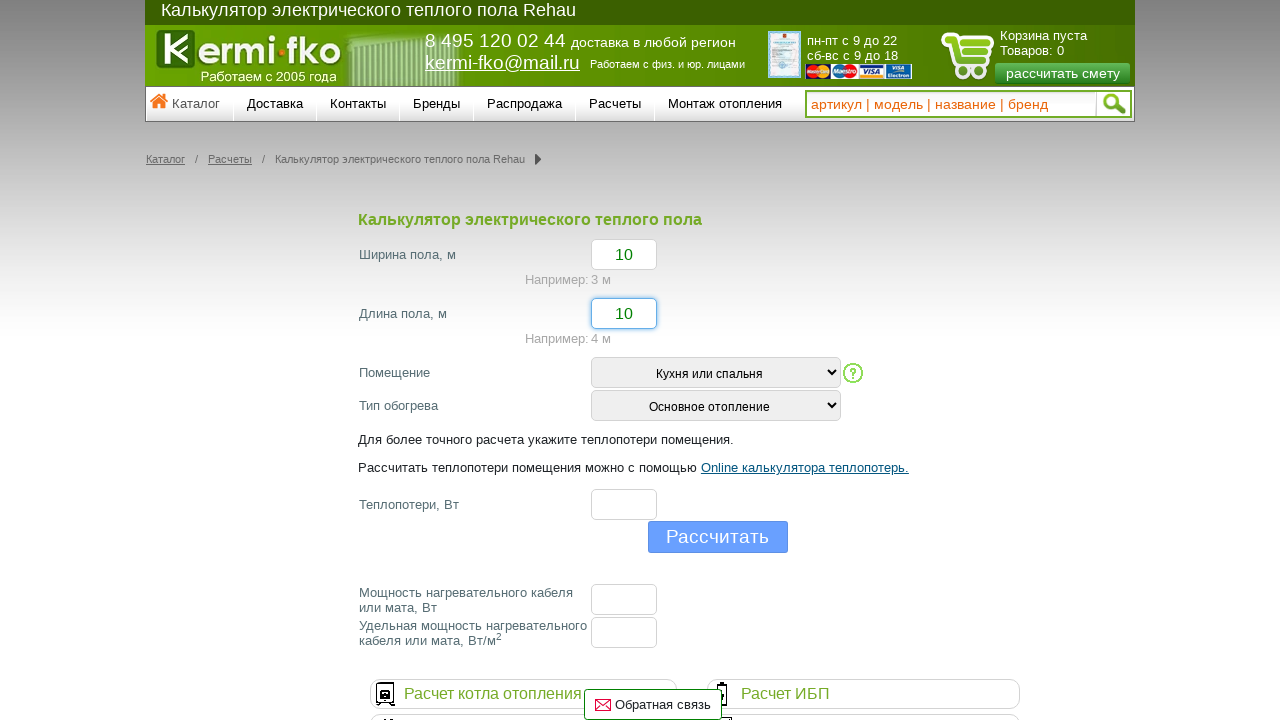

Waited for page to update after heating type selection
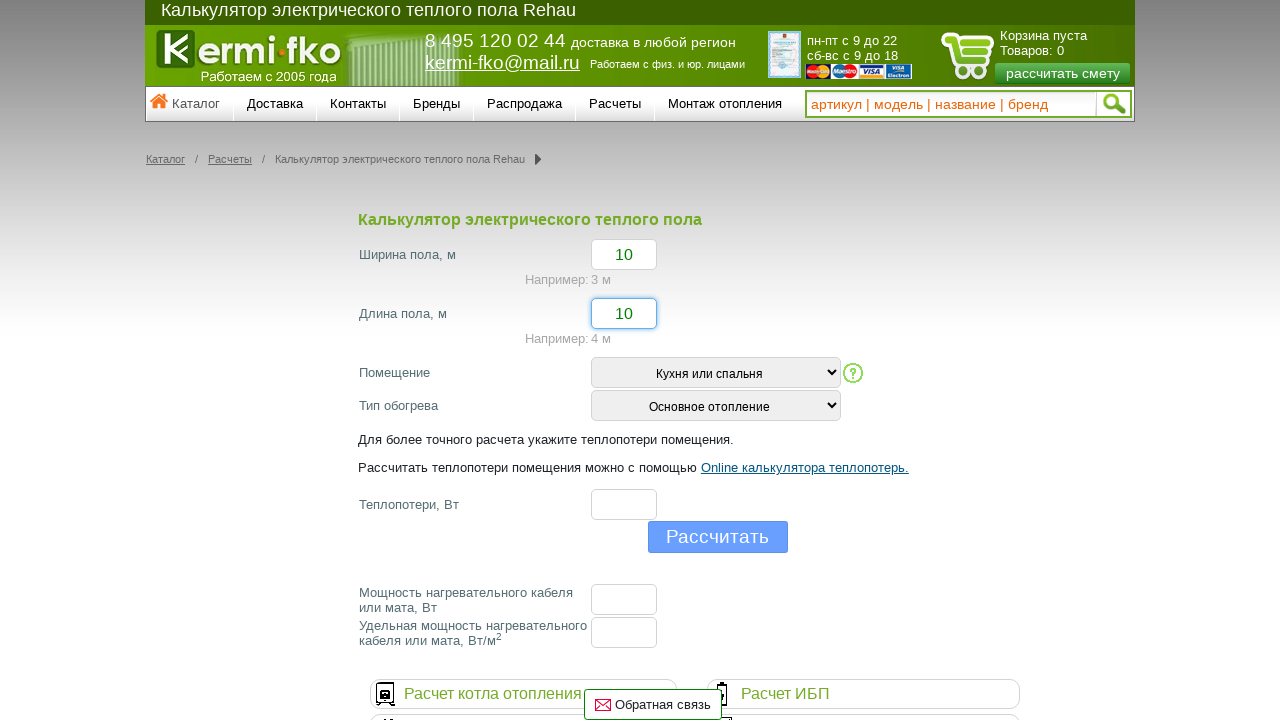

Filled heat losses field with value '10' on #el_f_losses
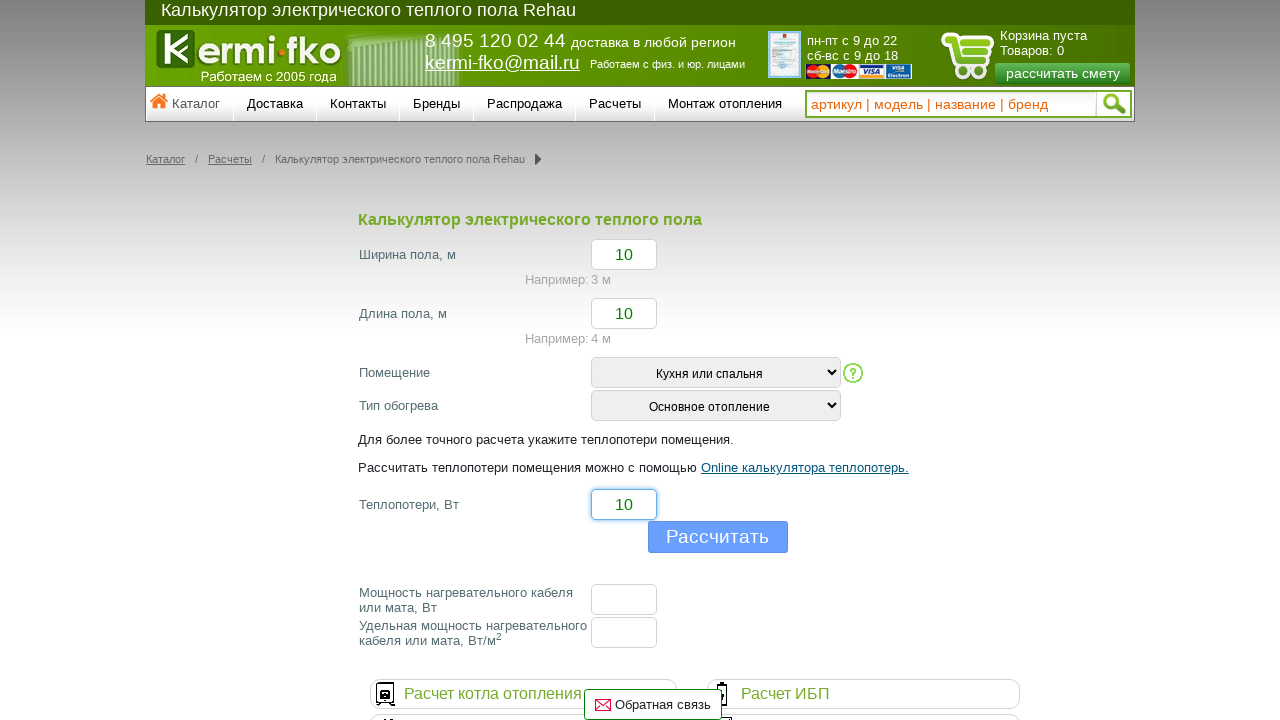

Clicked calculate button at (718, 537) on input[name='button']
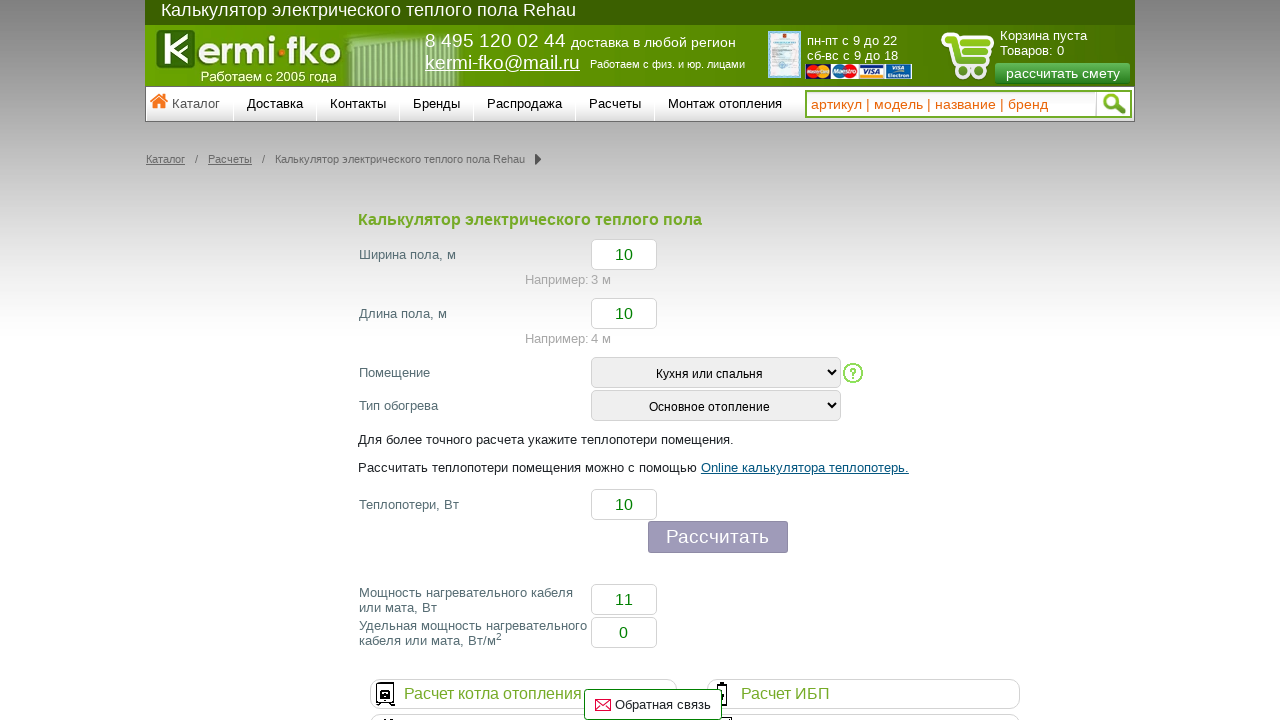

Heating calculation results loaded
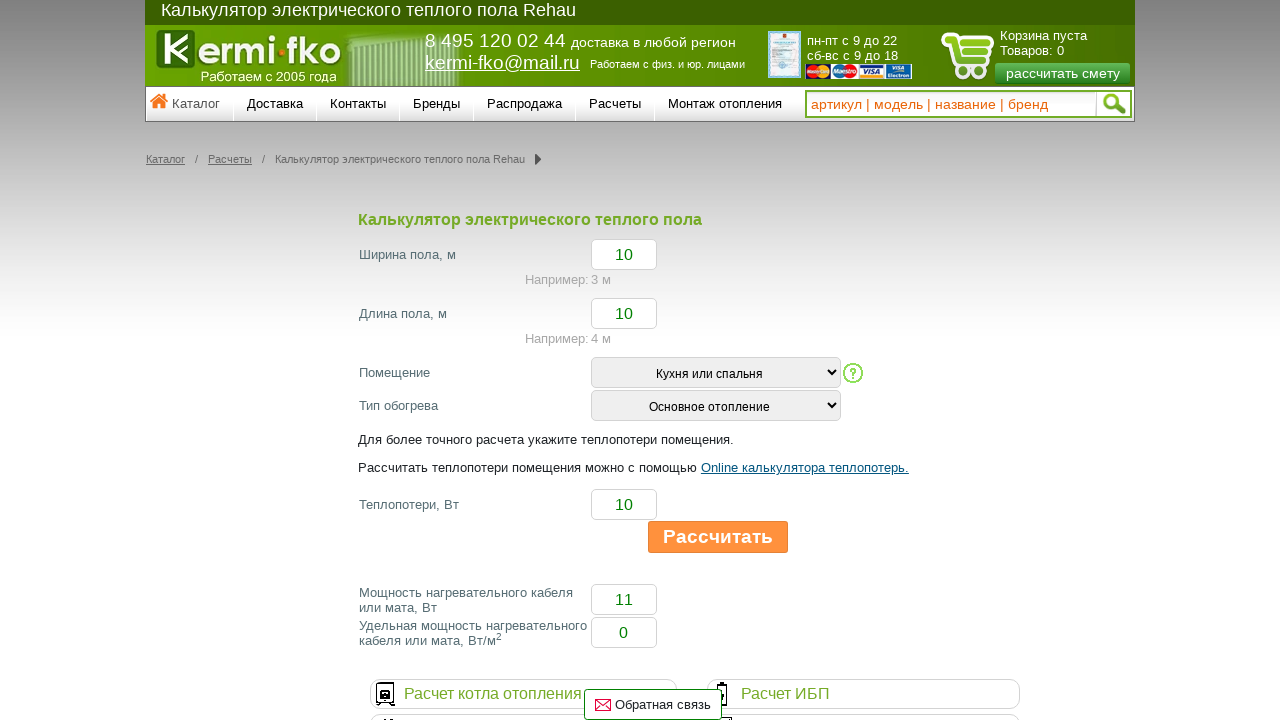

Verified floor cable power result equals '11'
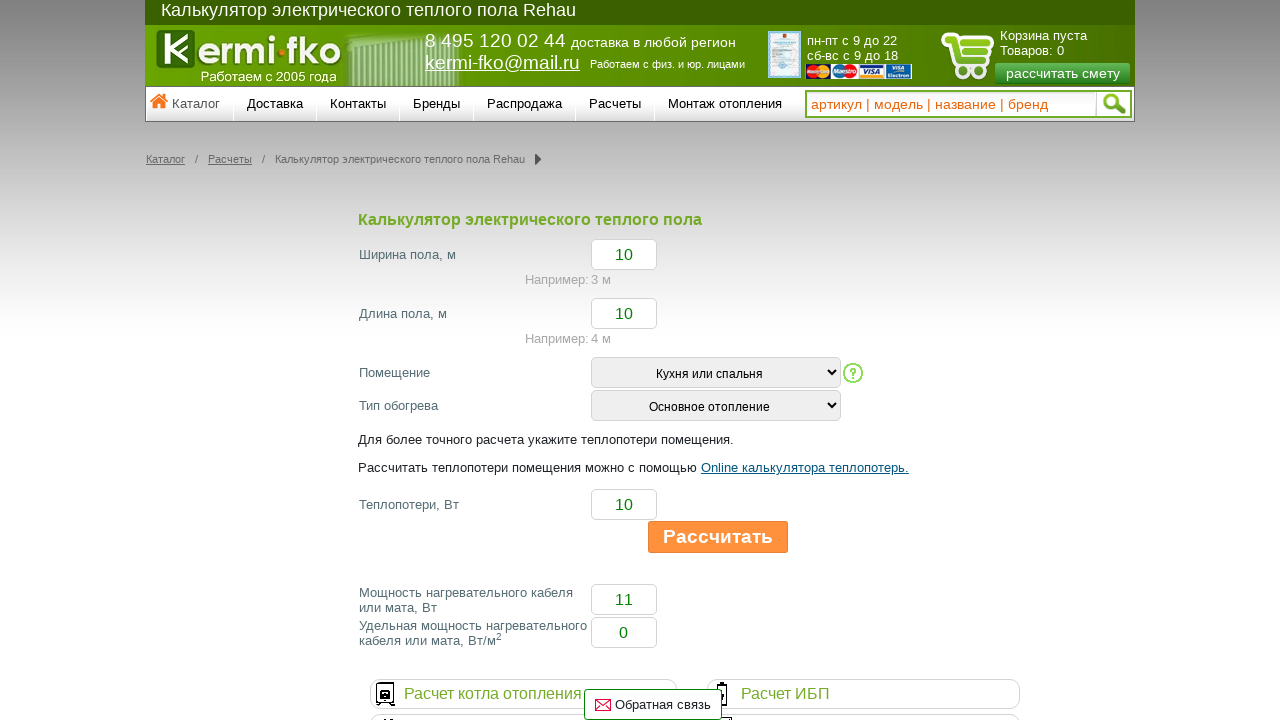

Verified specific floor cable power result equals '0'
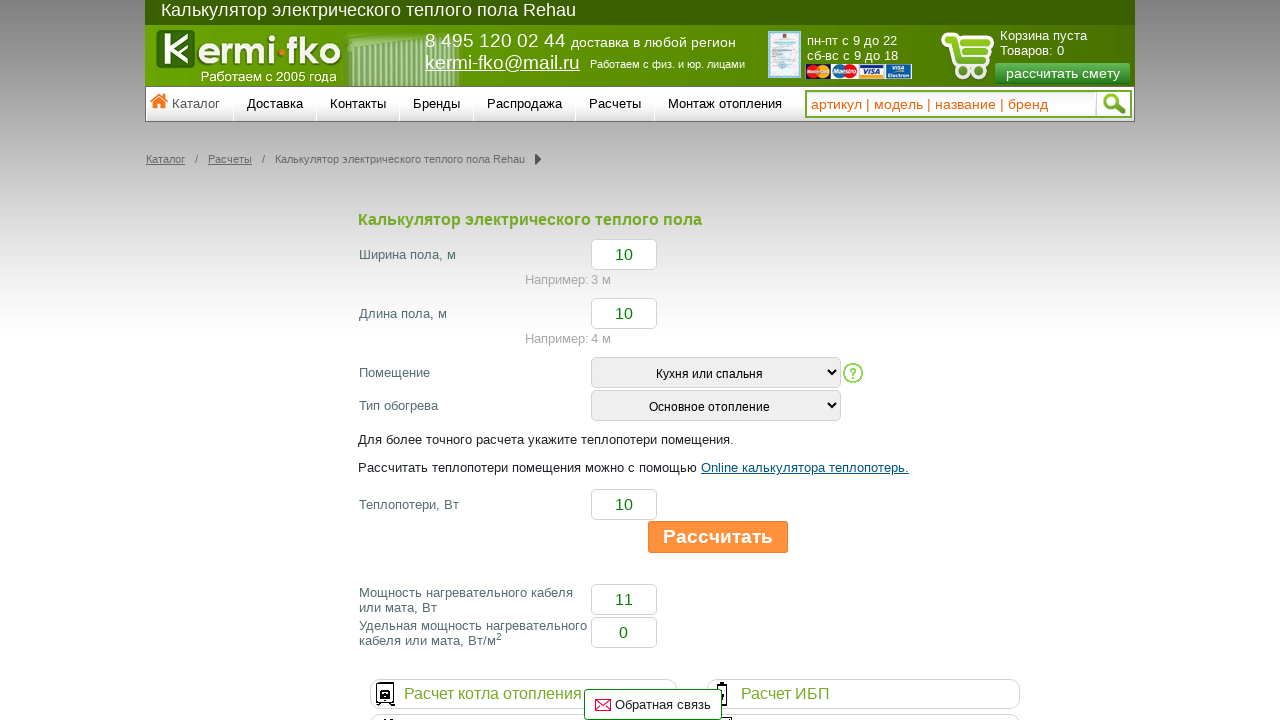

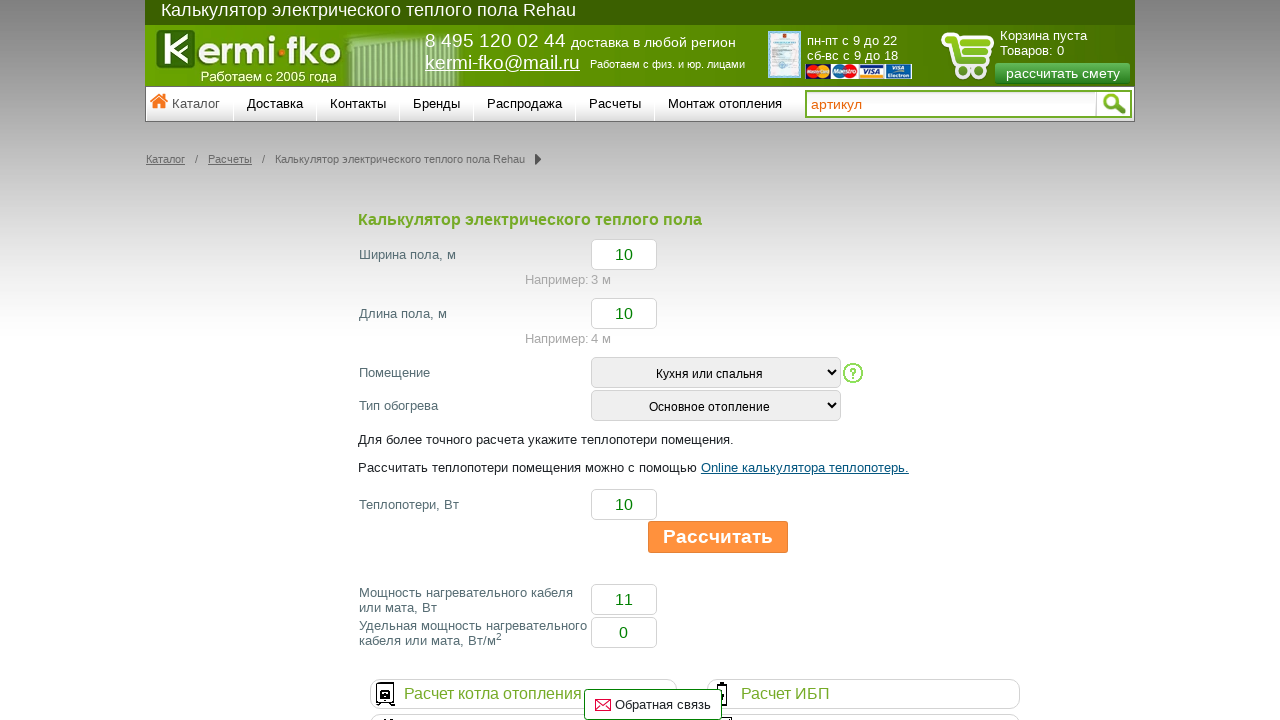